Tests various UI interactions on a practice automation page including selecting radio buttons, autocomplete input, dropdown selection, checkbox clicking, window/tab switching, and mouse hover actions.

Starting URL: https://rahulshettyacademy.com/AutomationPractice/

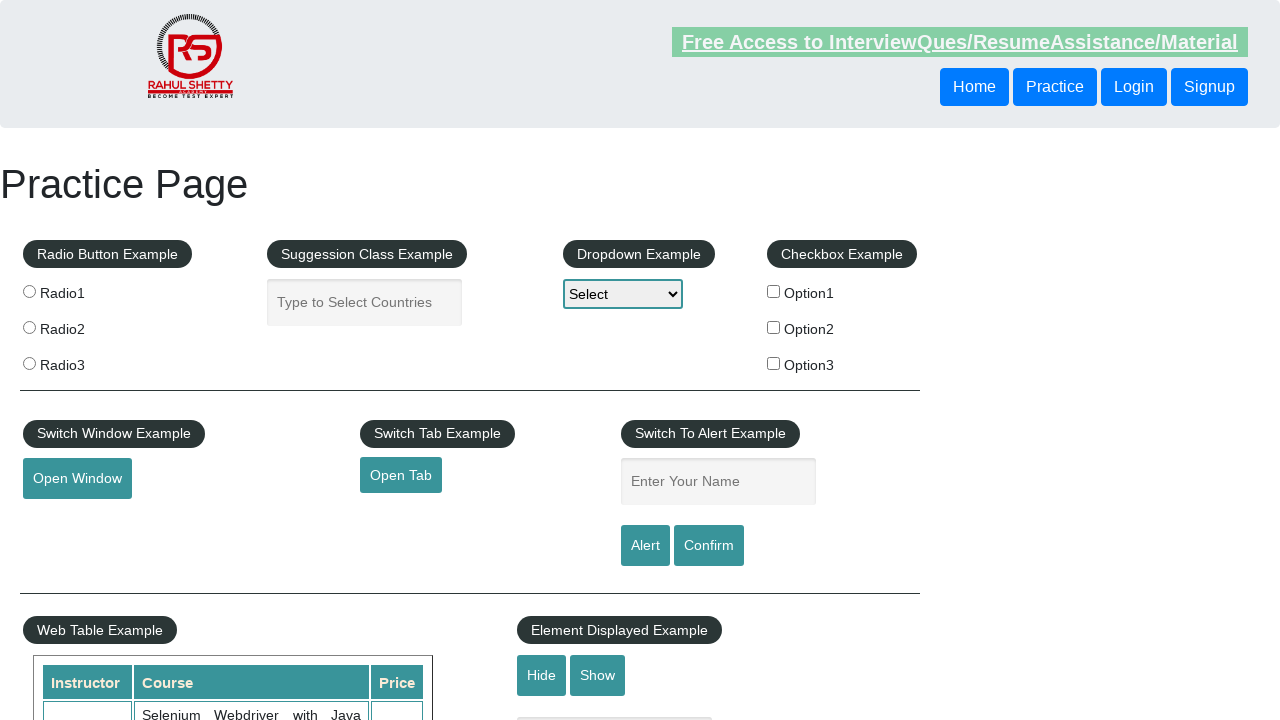

Clicked the third radio button at (29, 363) on .radioButton >> nth=2
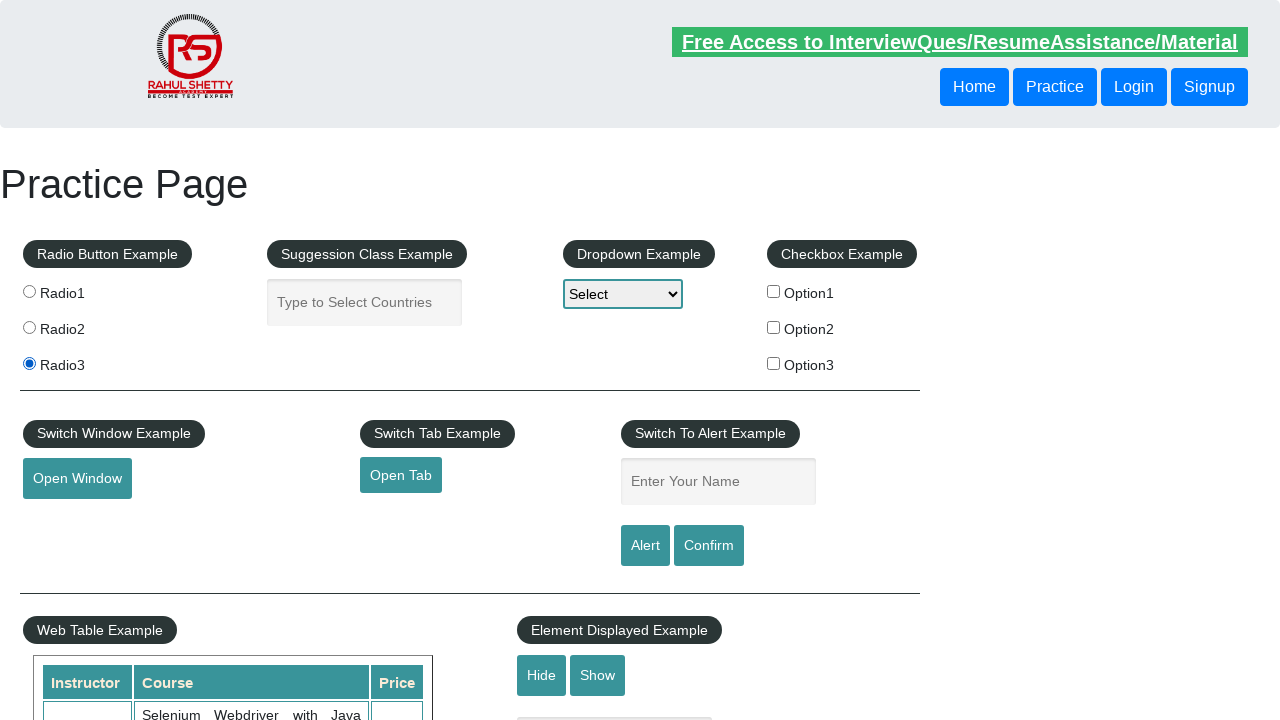

Filled autocomplete field with 'ind' on #autocomplete
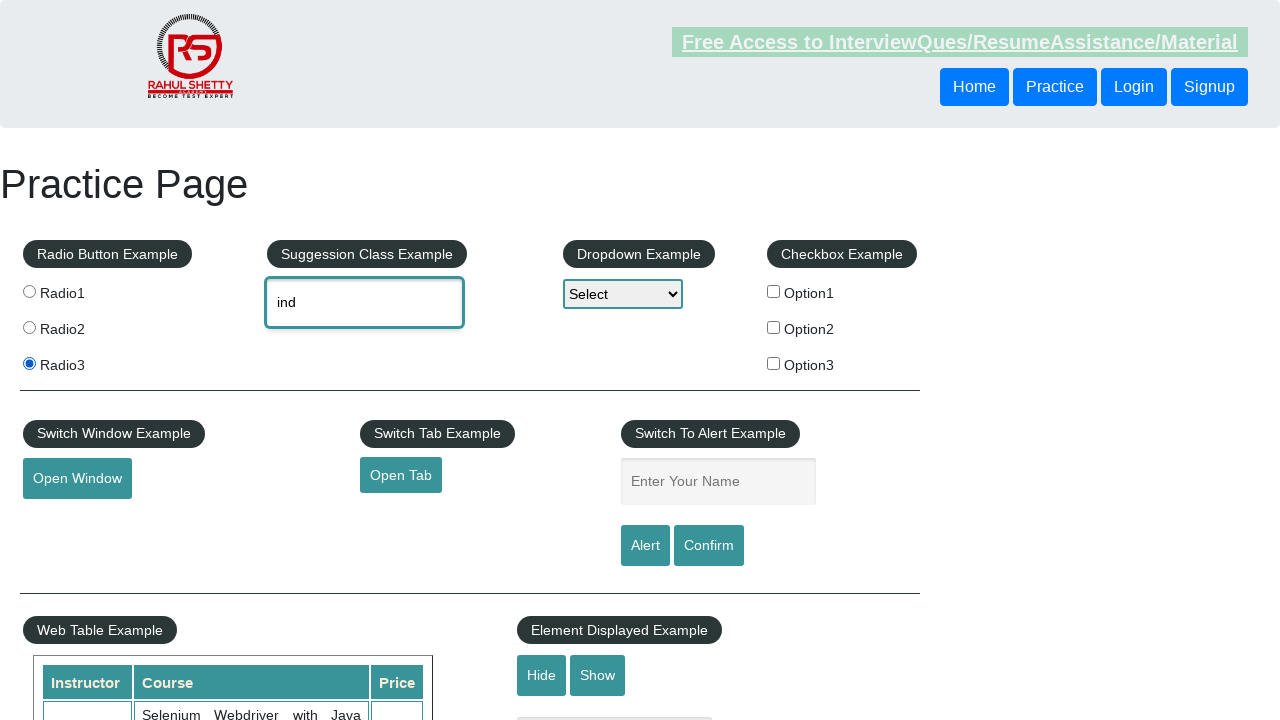

Autocomplete suggestions loaded
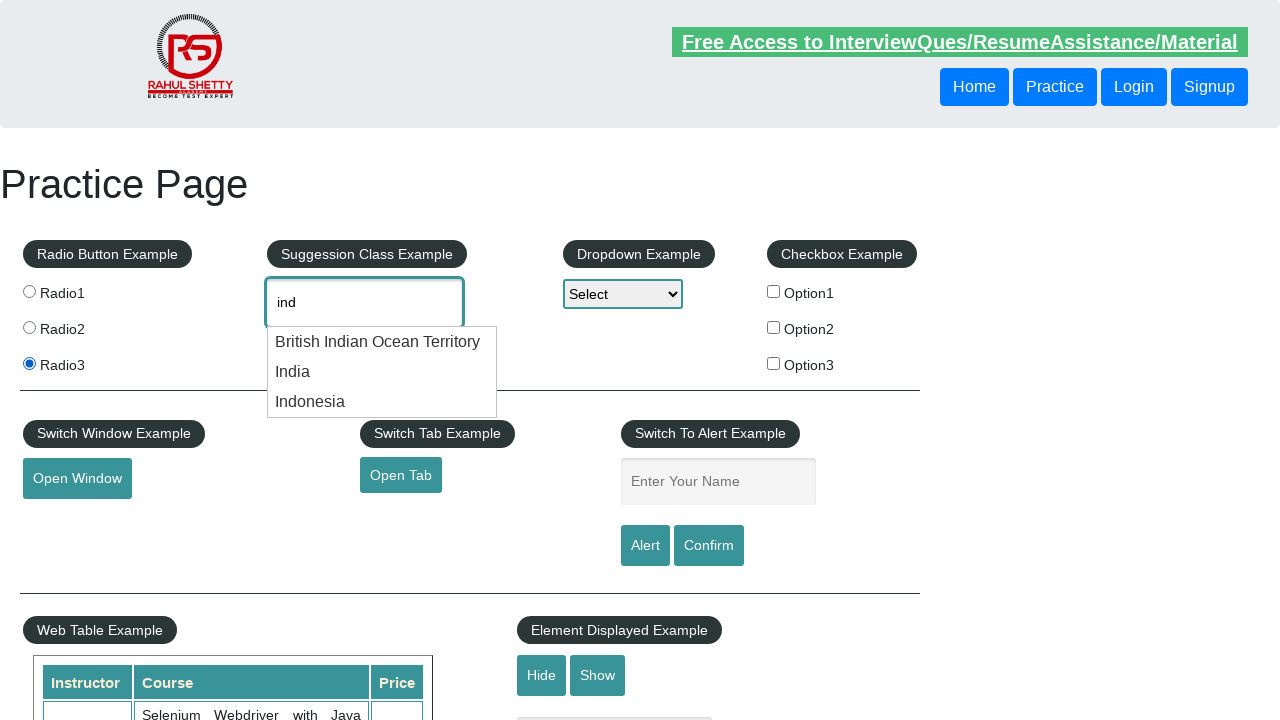

Selected 'India' from autocomplete suggestions at (382, 372) on li.ui-menu-item div >> nth=1
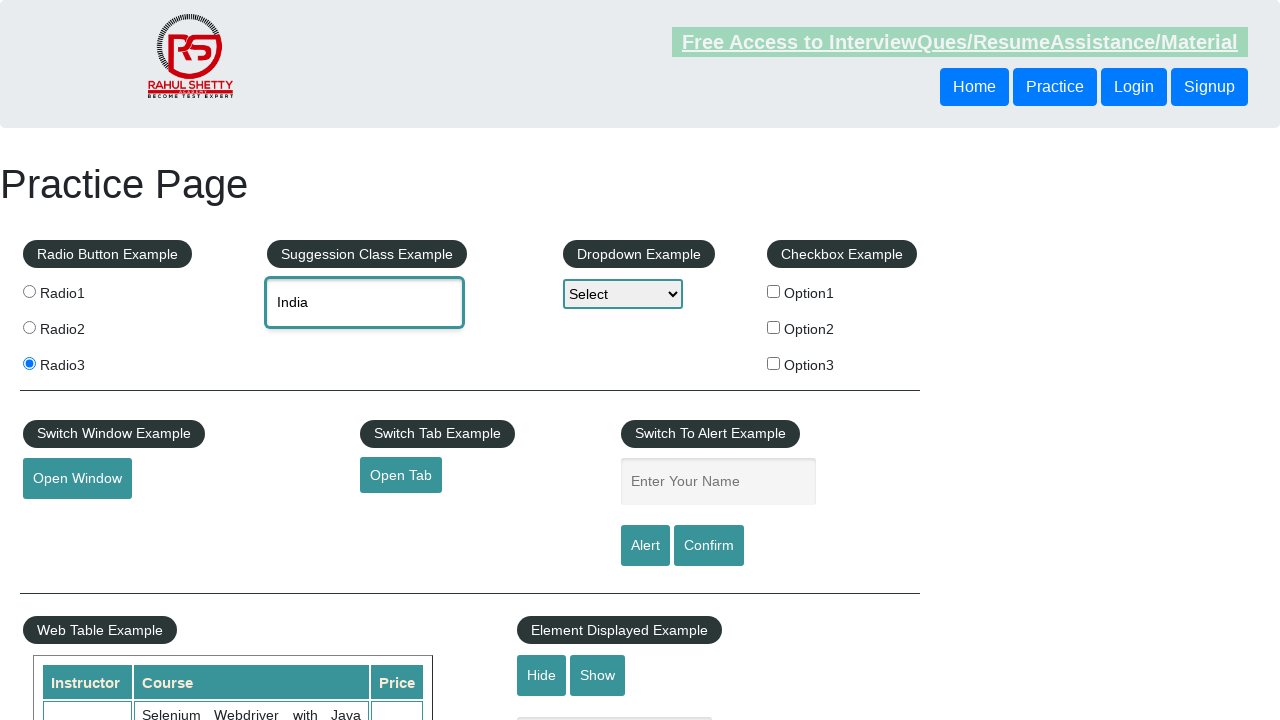

Selected first option from dropdown menu on #dropdown-class-example
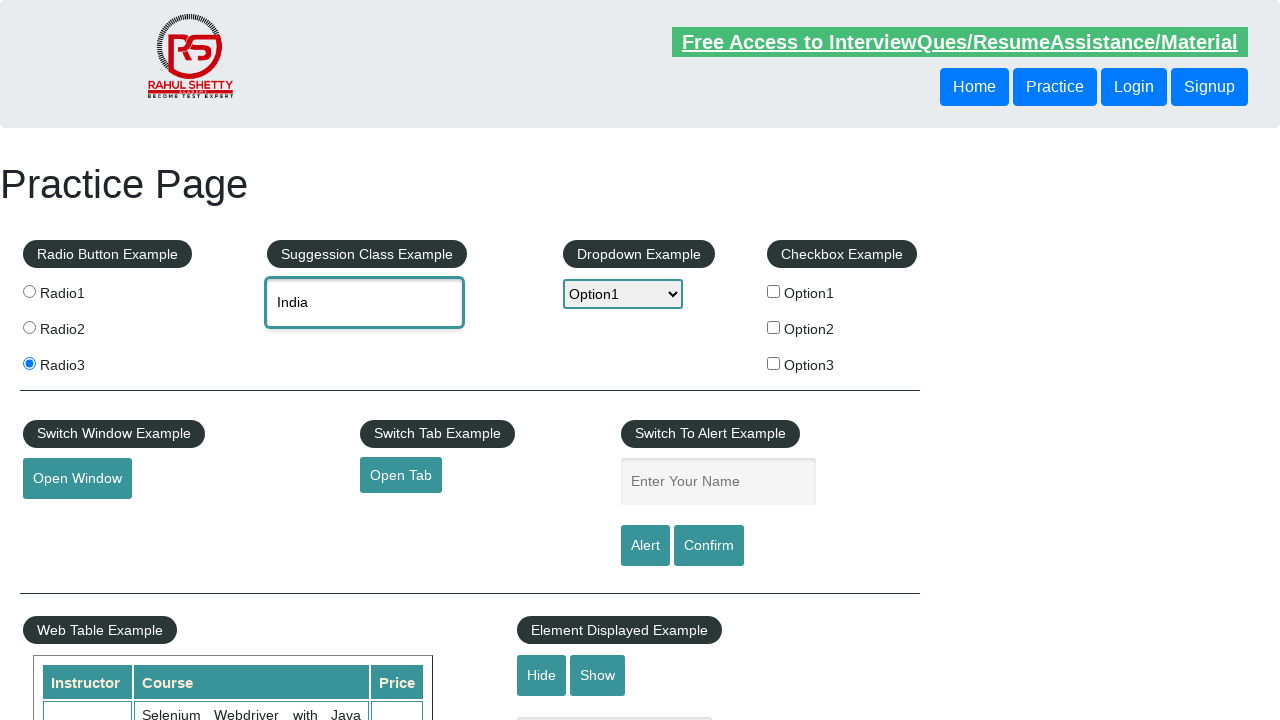

Clicked checkbox option 1 at (774, 291) on #checkBoxOption1
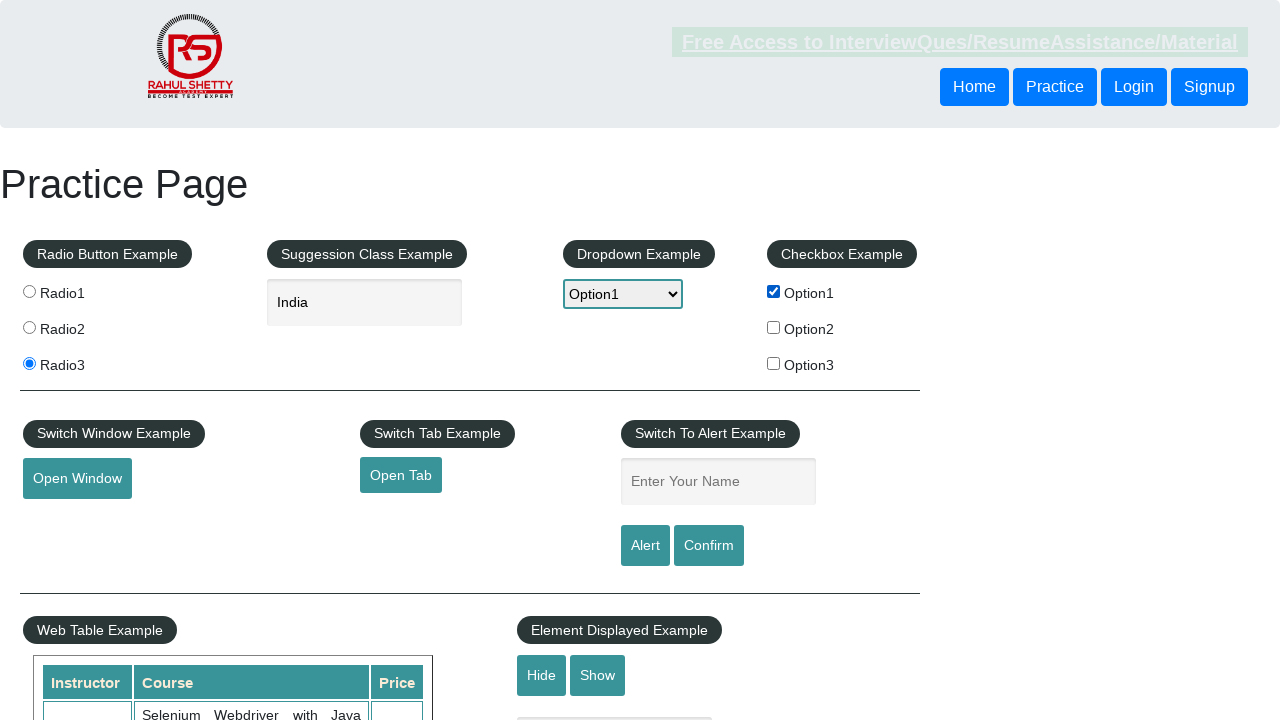

Opened new window at (77, 479) on #openwindow
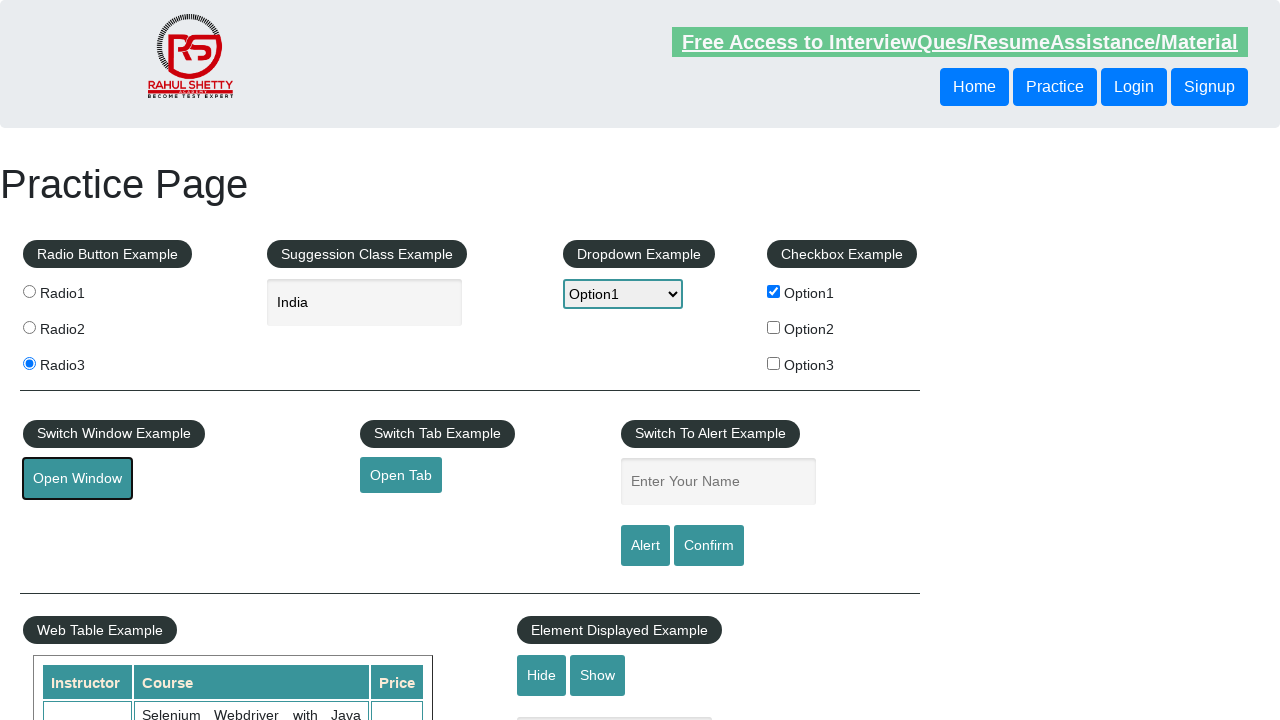

Closed new window
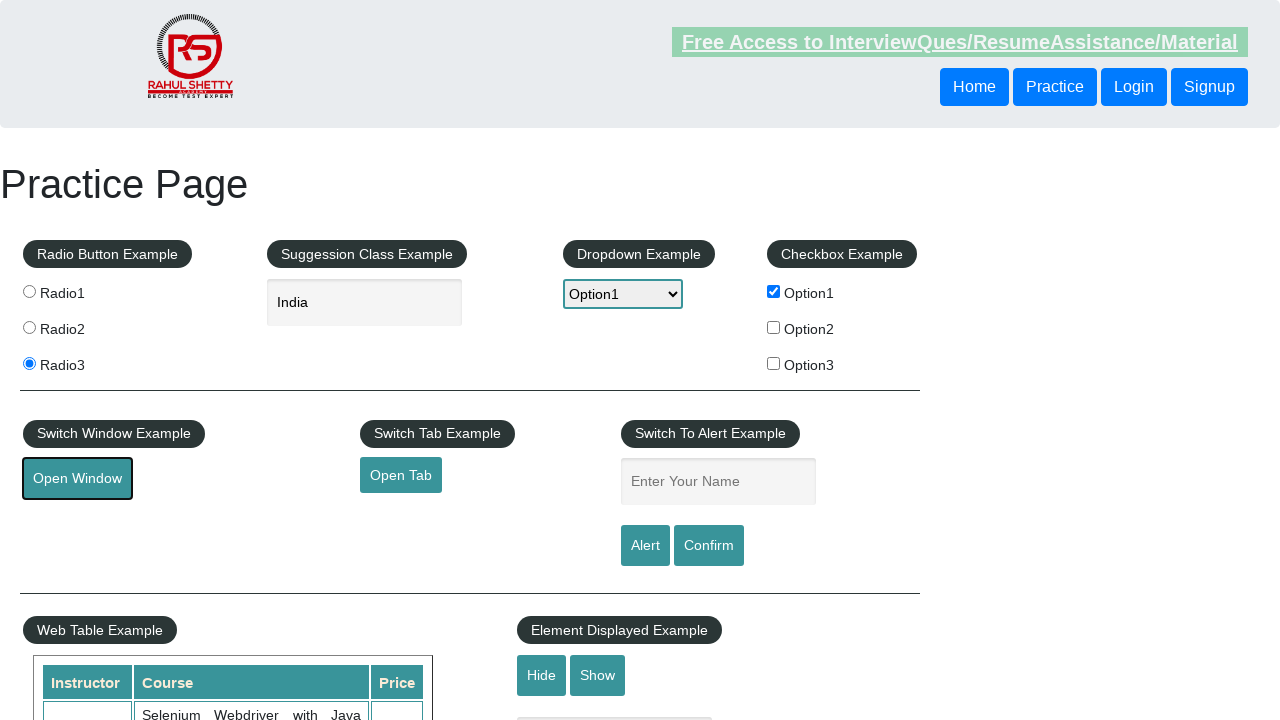

Opened new tab at (401, 475) on text=Open Tab
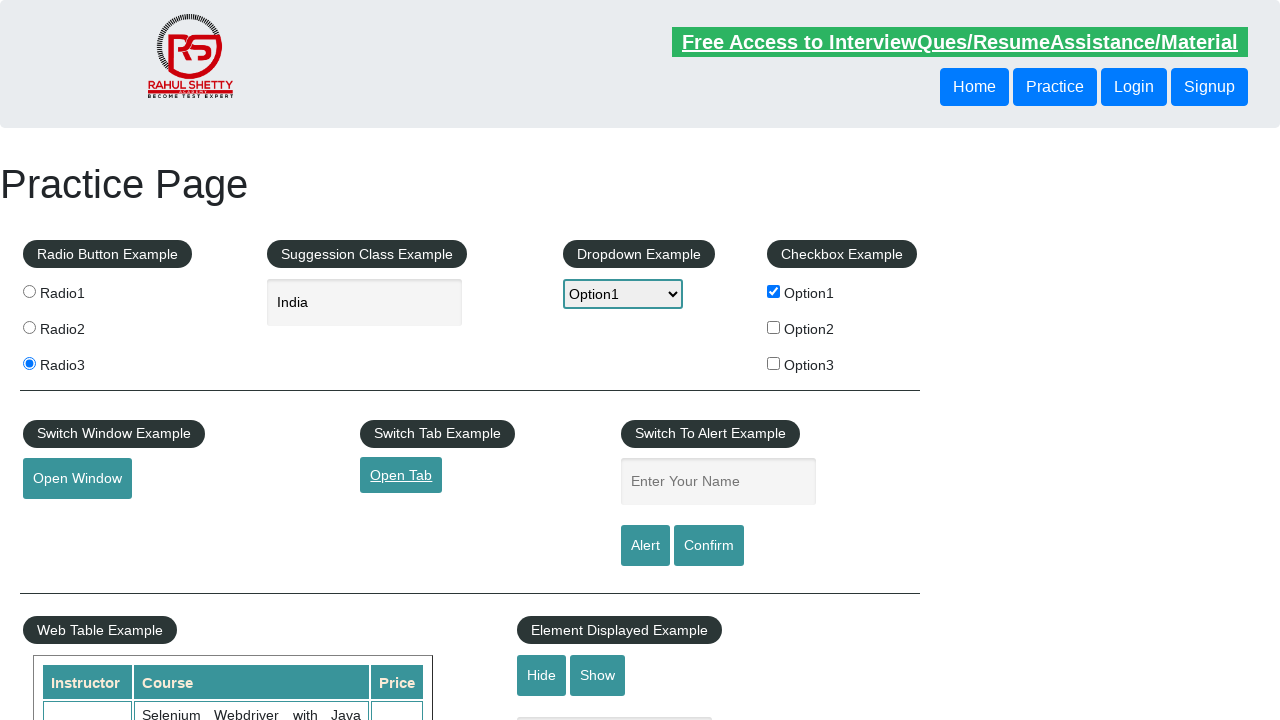

New tab loaded successfully
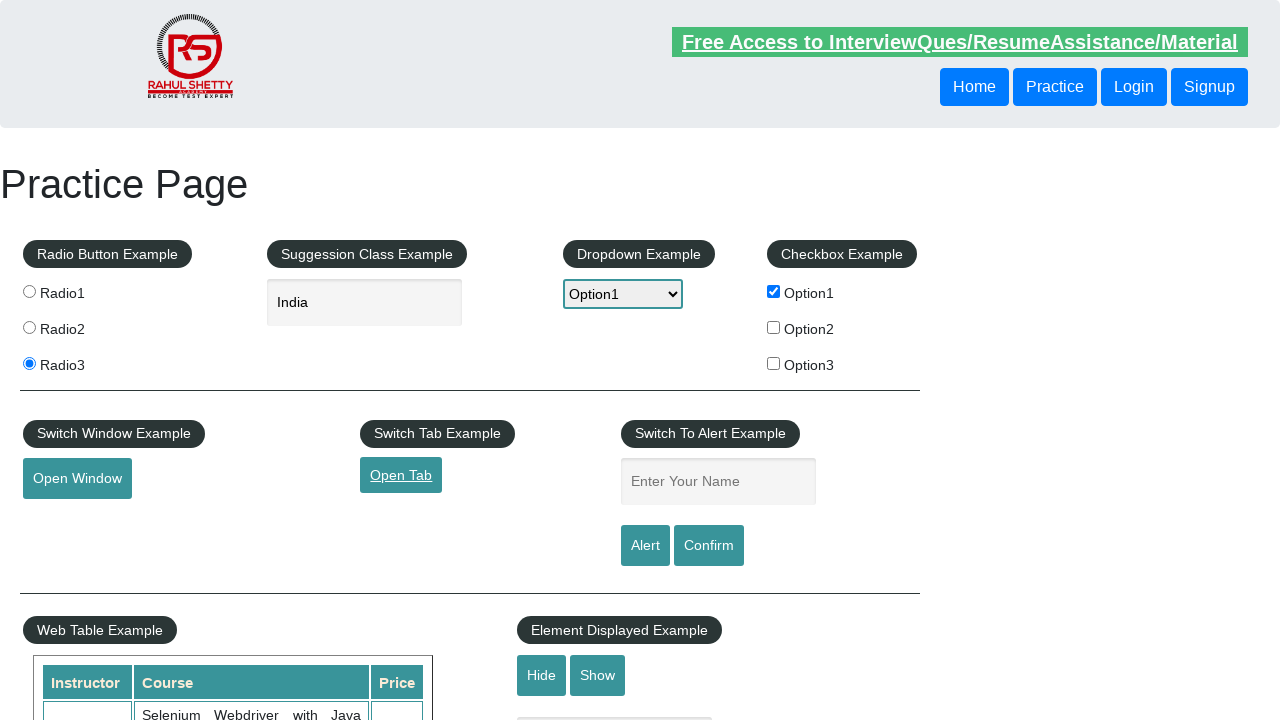

Clicked 'Access all our Courses' link in new tab at (1092, 26) on text=Access all our Courses
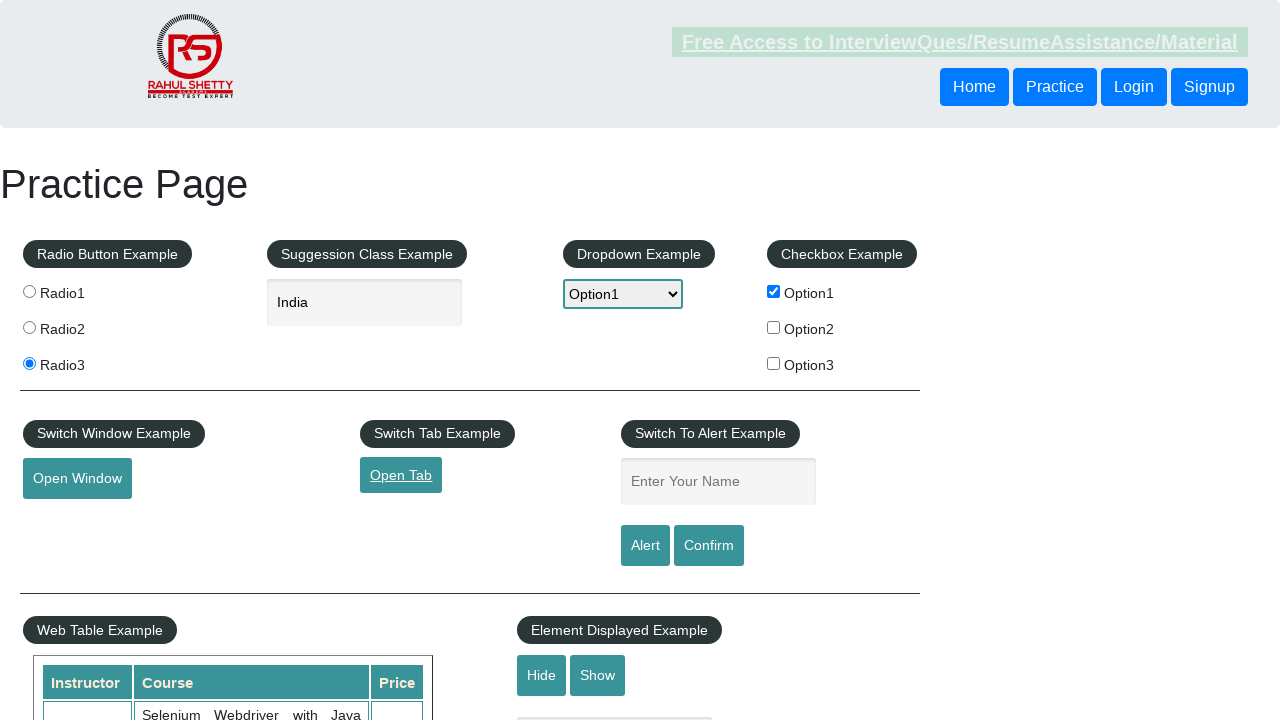

Closed new tab
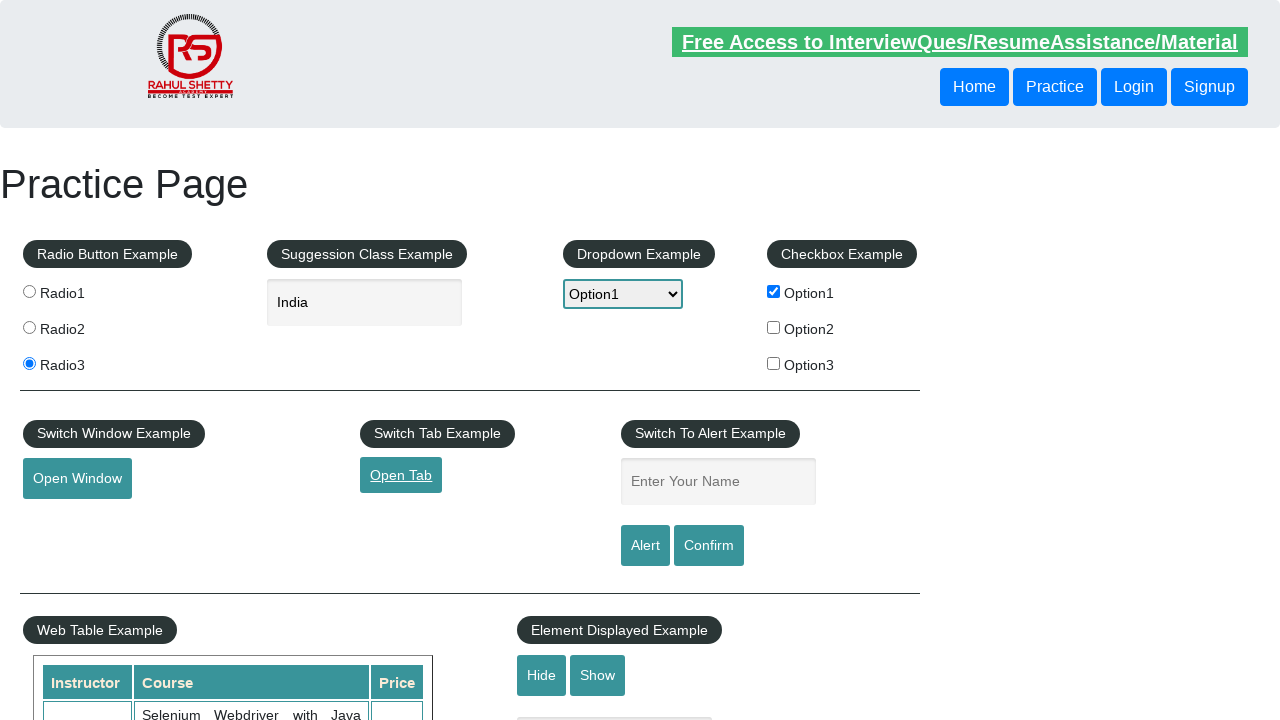

Hovered over mouse hover element at (83, 361) on #mousehover
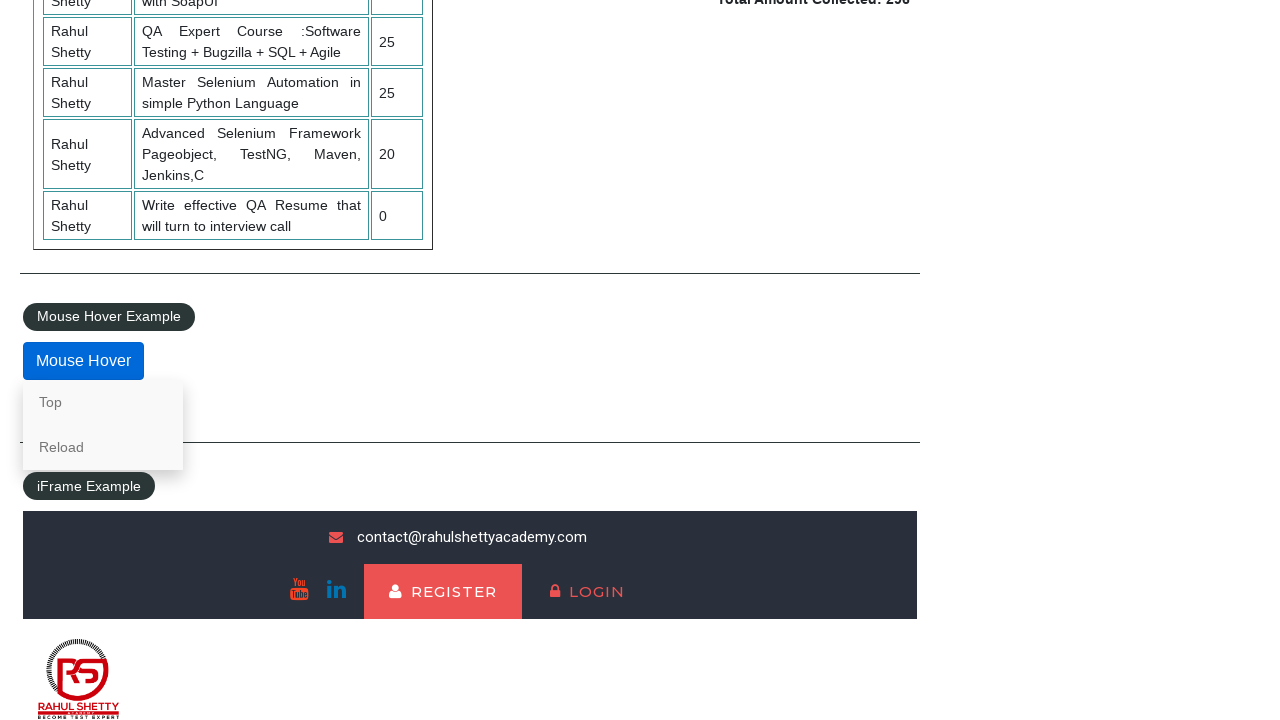

Right-clicked on 'Top' link at (103, 402) on text=Top >> nth=0
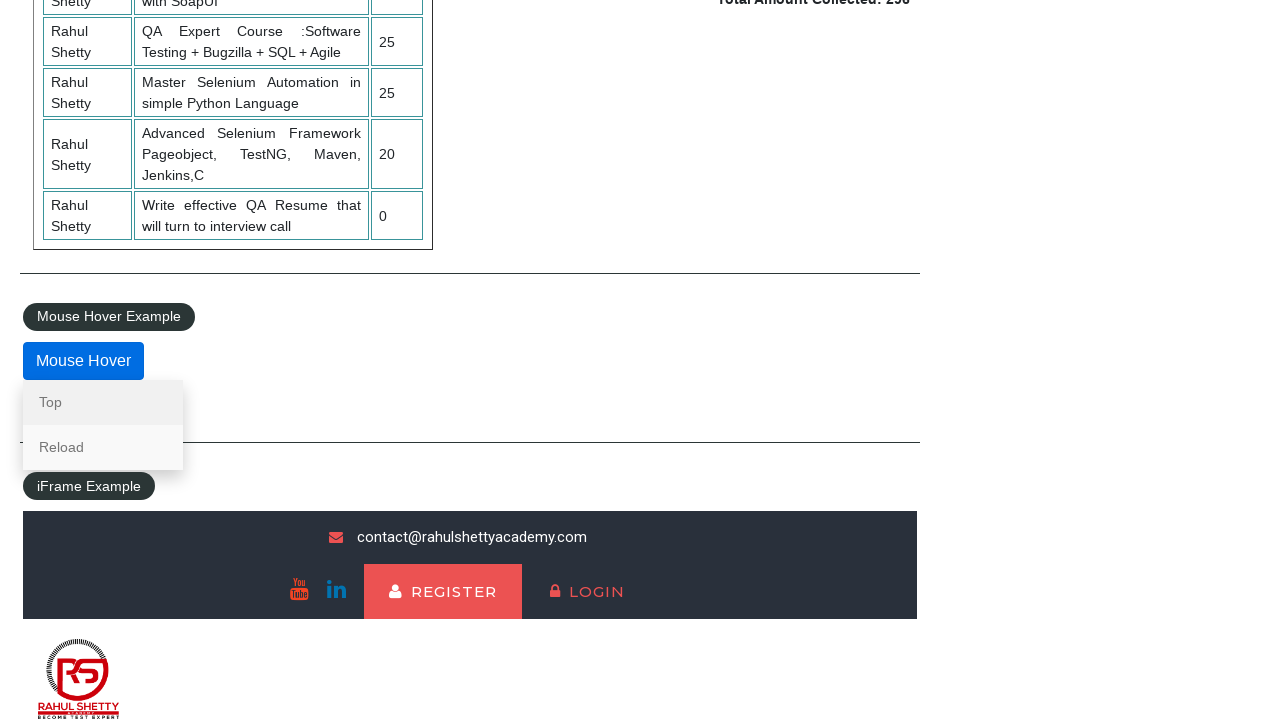

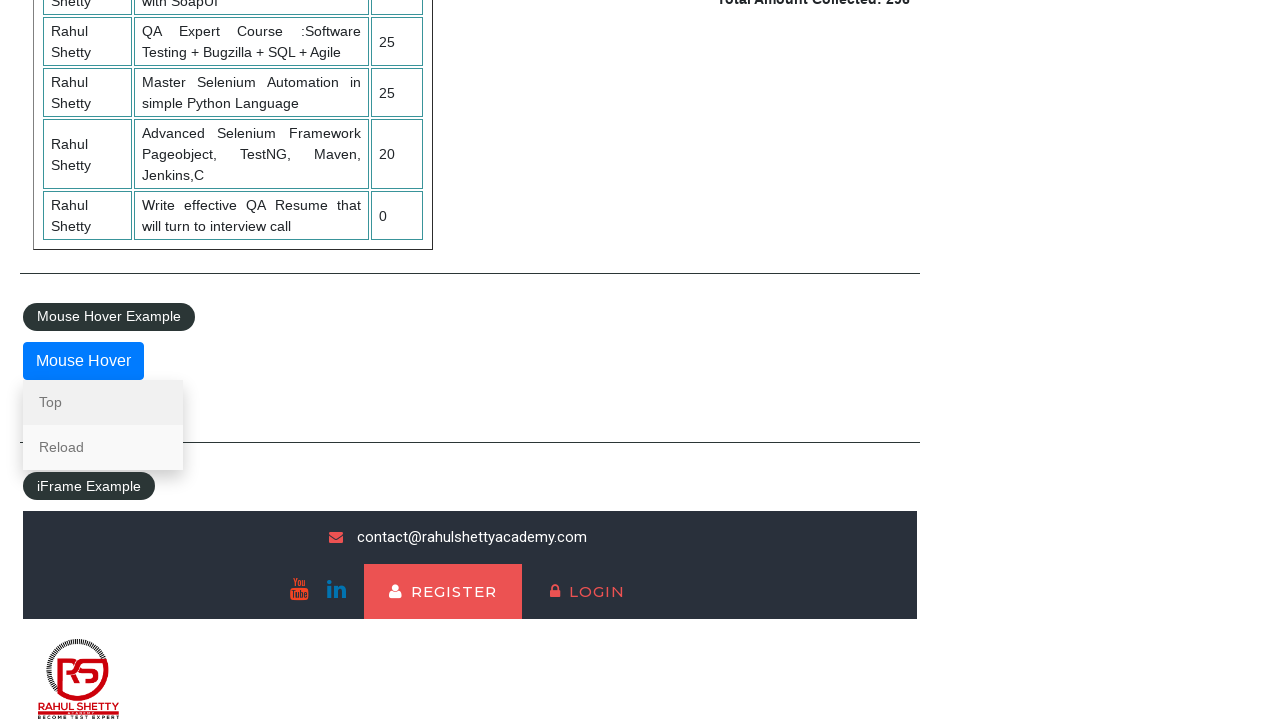